Navigates to the Team page and verifies all creator names match the expected list

Starting URL: http://www.99-bottles-of-beer.net/

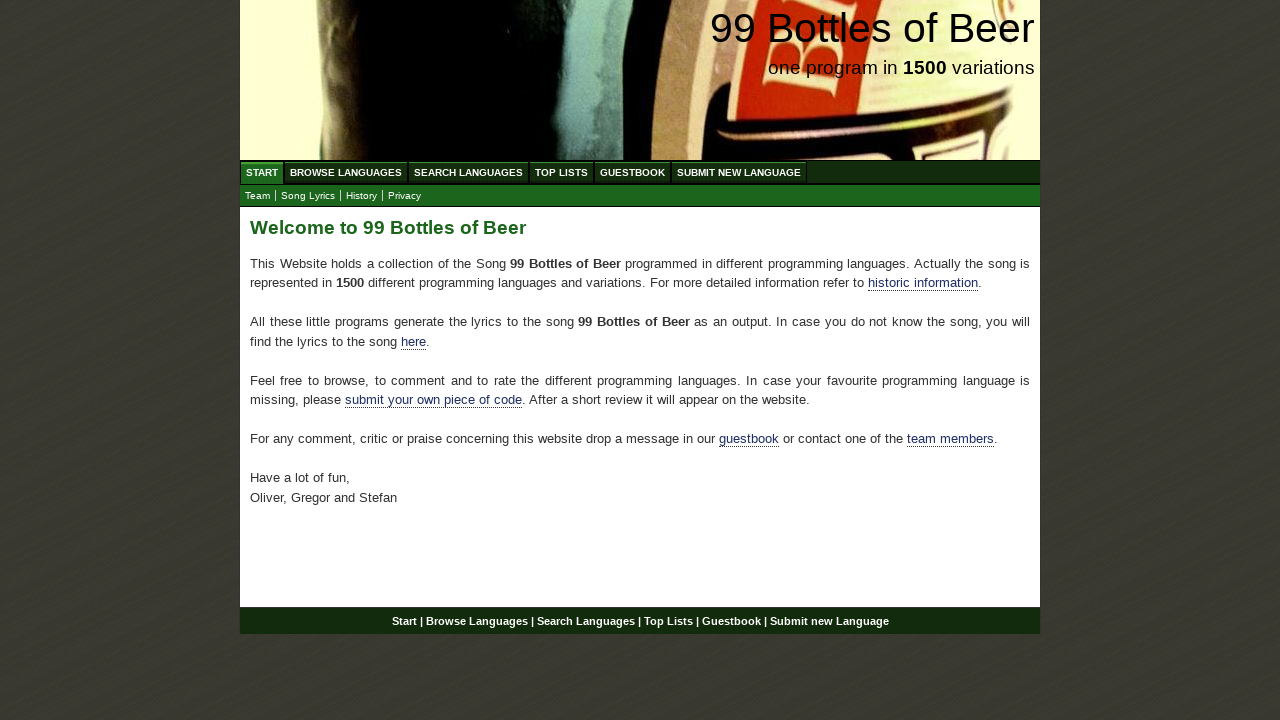

Clicked on Team link at (258, 196) on xpath=//a[text()='Team']
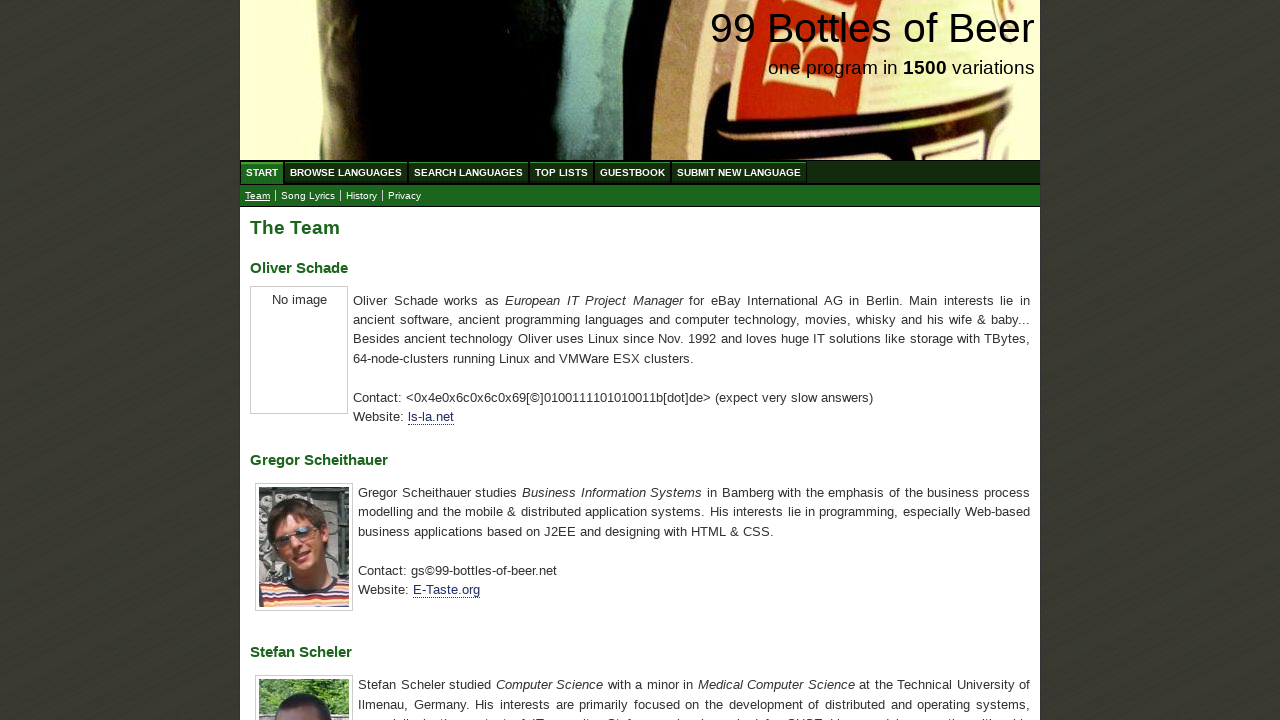

Located all creator name elements (h3 tags)
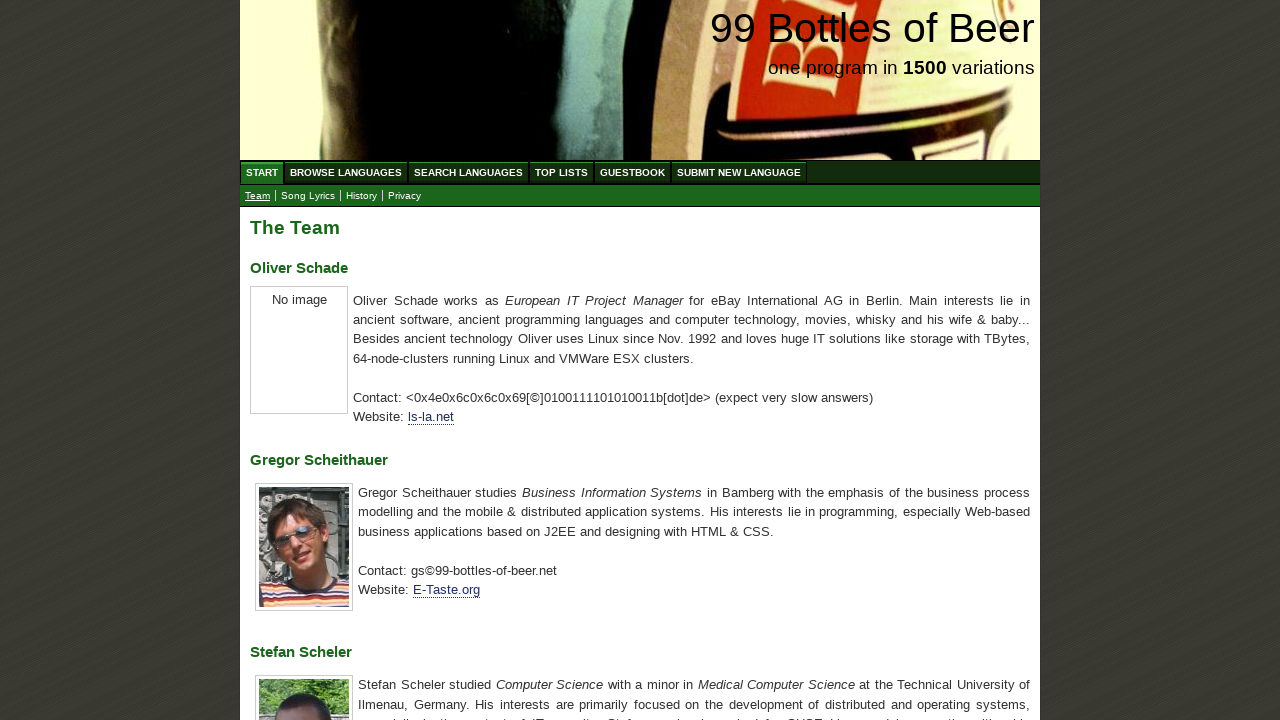

Extracted all creator names from elements
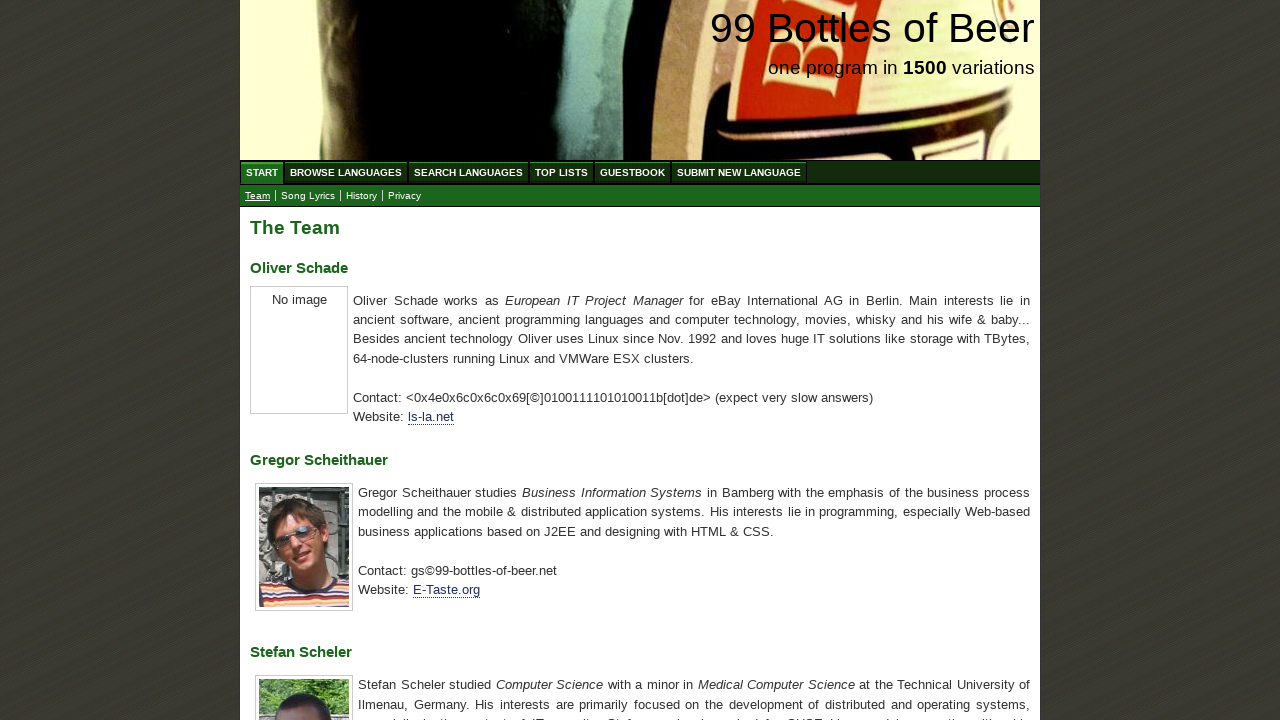

Defined expected creator names list
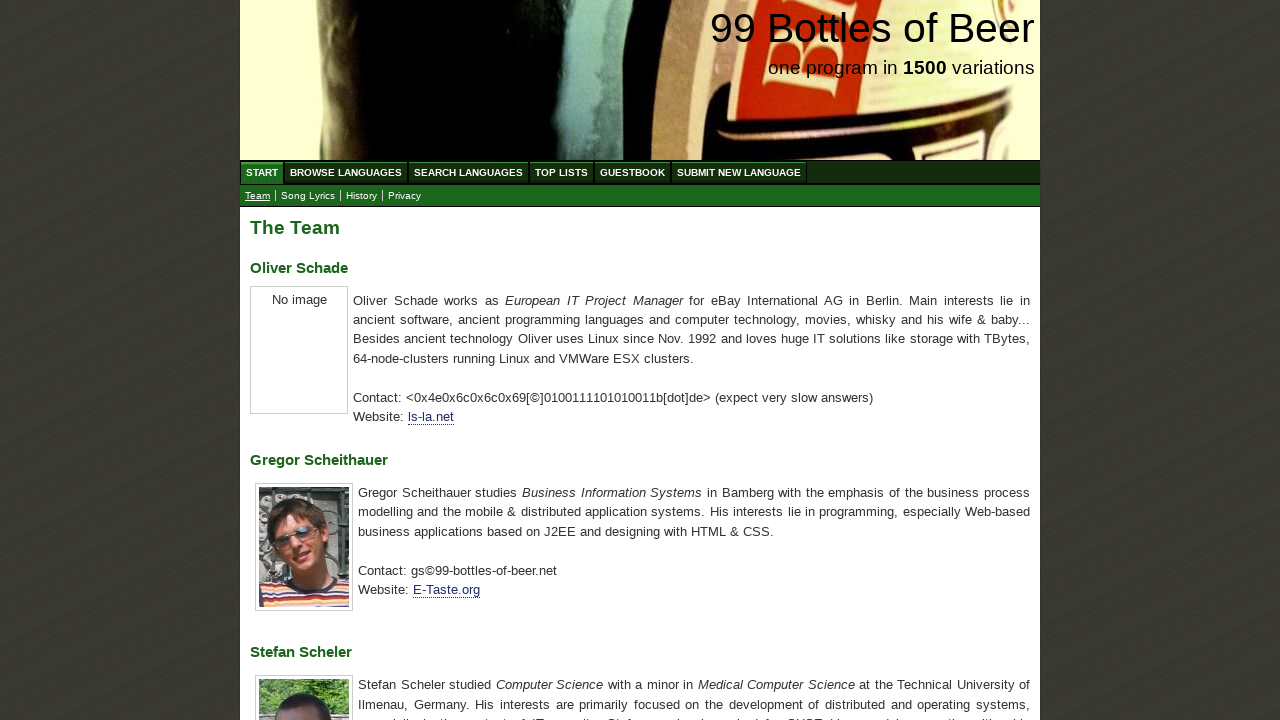

Verified that creator names match expected list
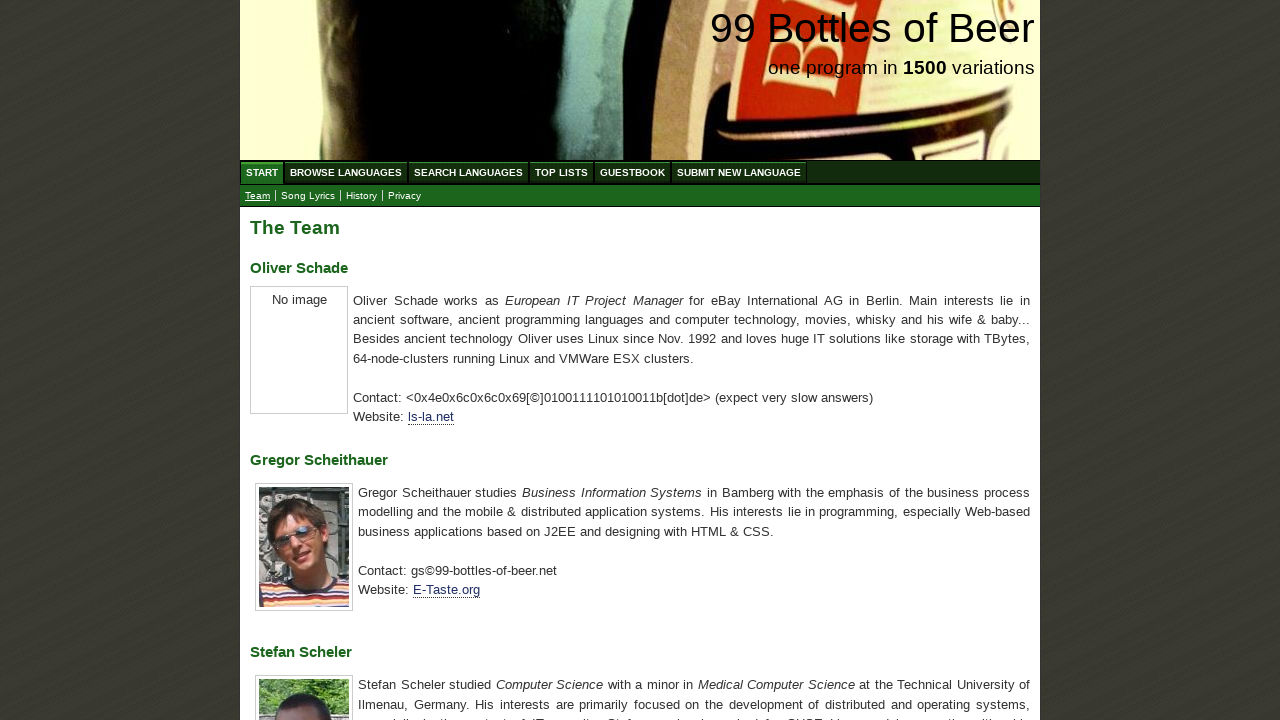

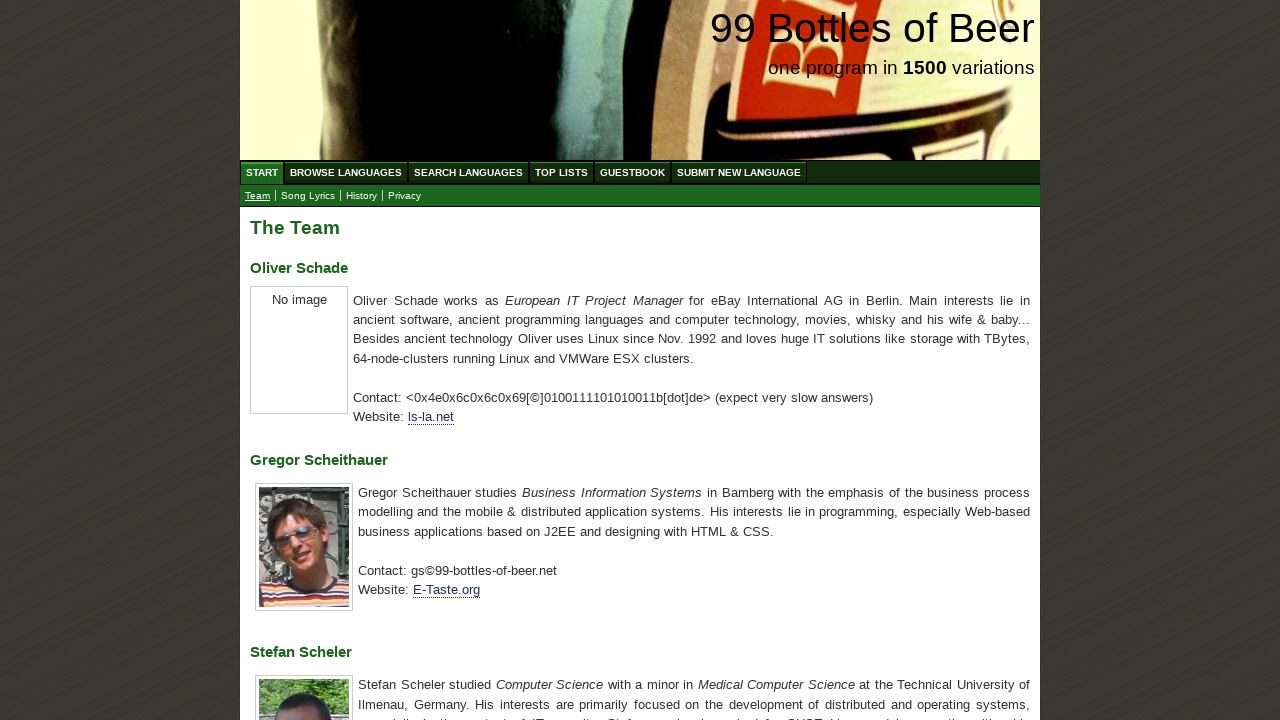